Tests browser window handling by clicking a button to open a new child window, switching to that window, and verifying the heading text is displayed correctly.

Starting URL: https://demoqa.com/browser-windows

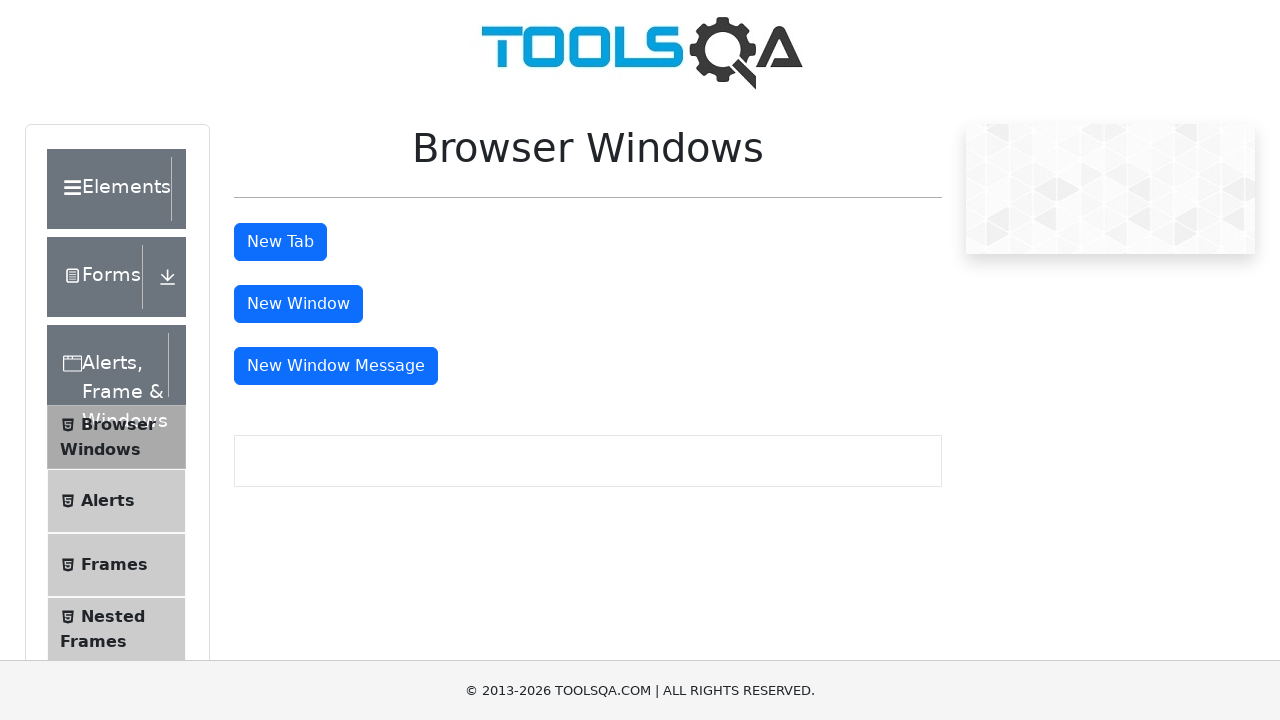

Clicked button to open child window at (298, 304) on #windowButton
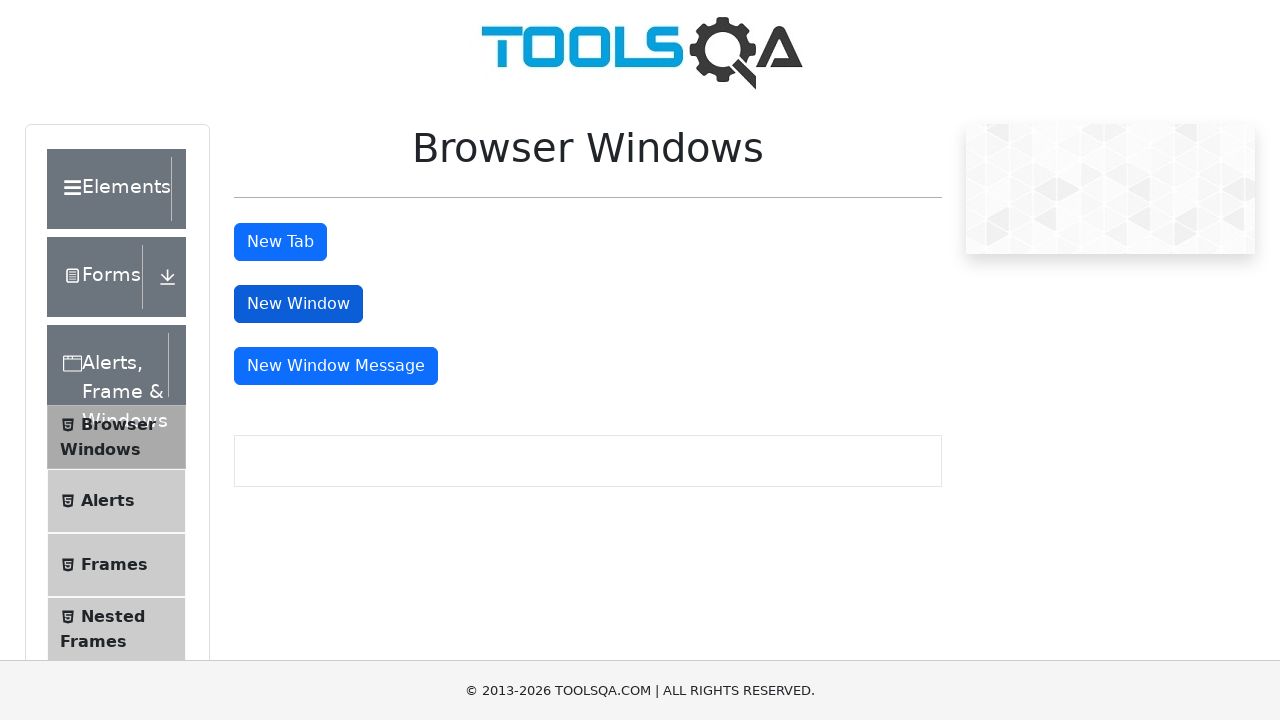

Child window opened and captured
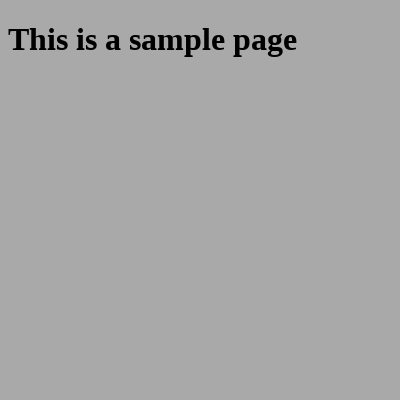

Child window fully loaded
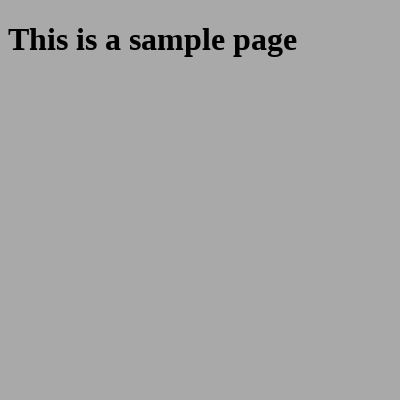

Sample heading element found and ready
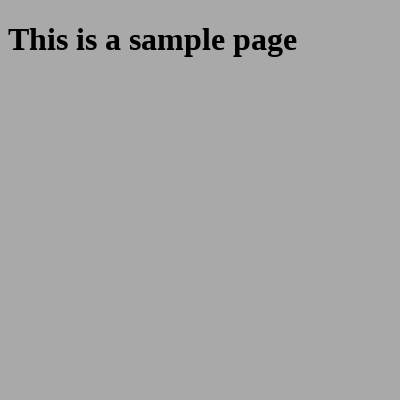

Verified heading text: 'This is a sample page'
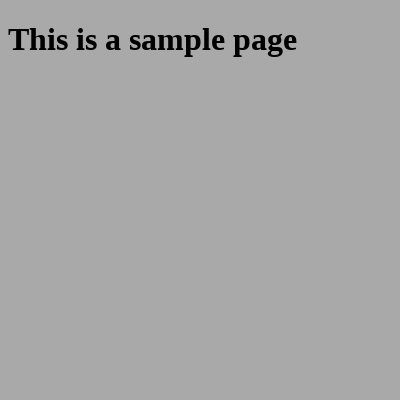

Child window closed
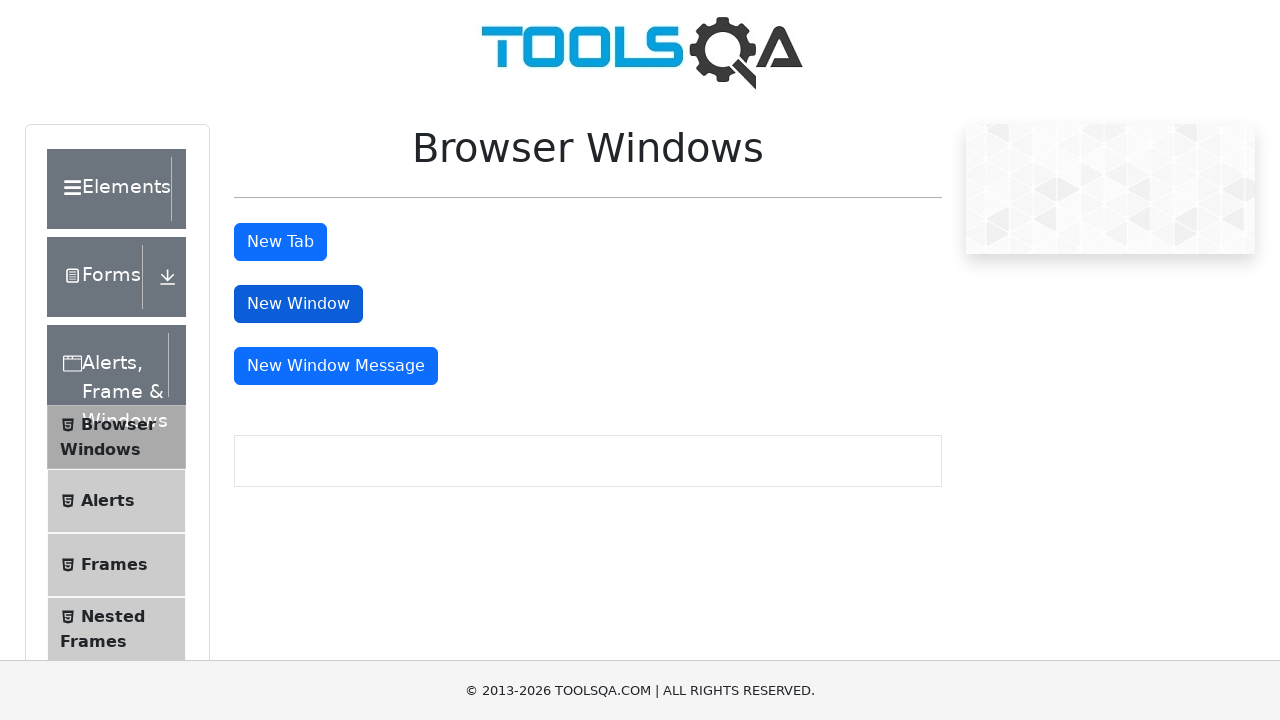

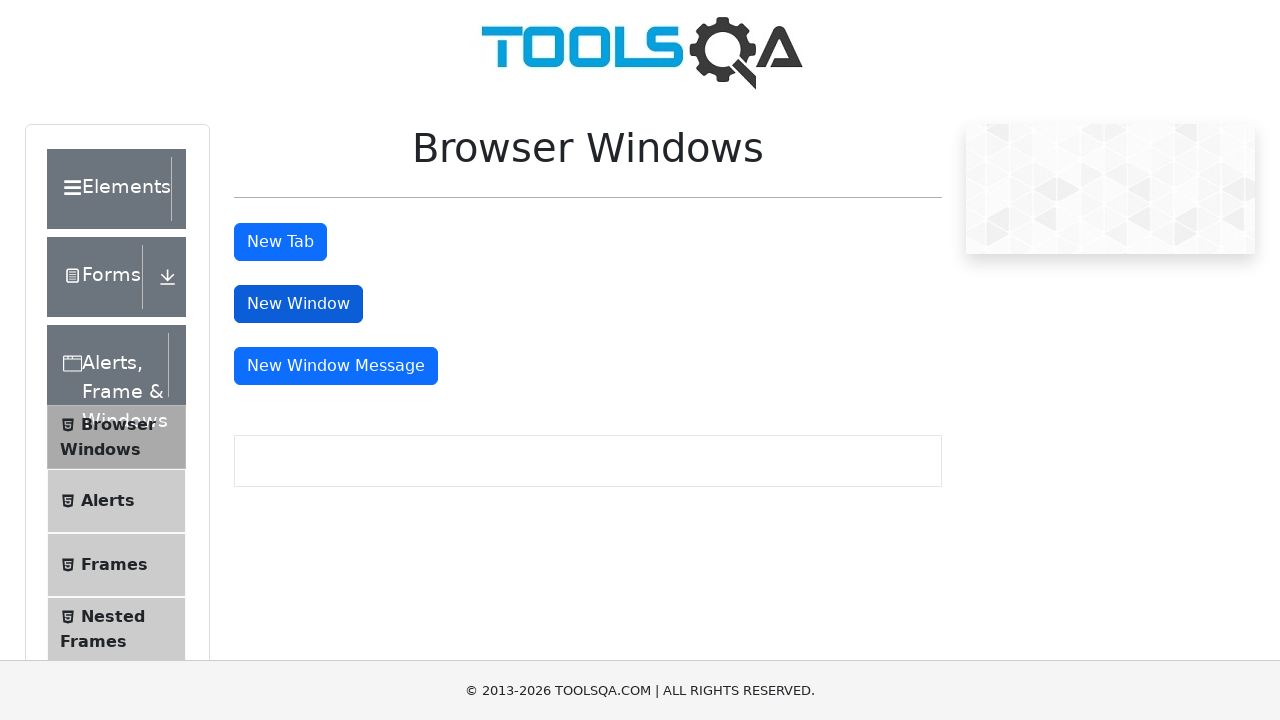